Navigates to the WebdriverIO homepage and verifies the page title matches the expected value

Starting URL: https://webdriver.io

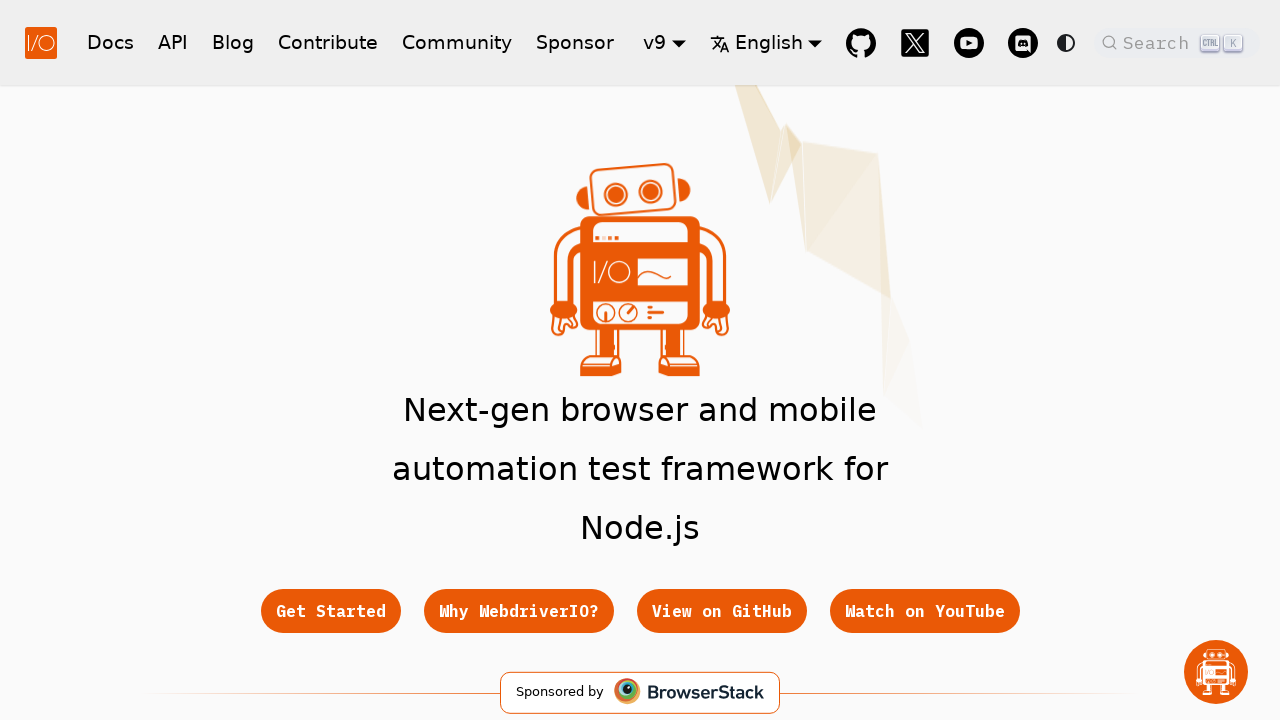

Waited for page DOM content to load
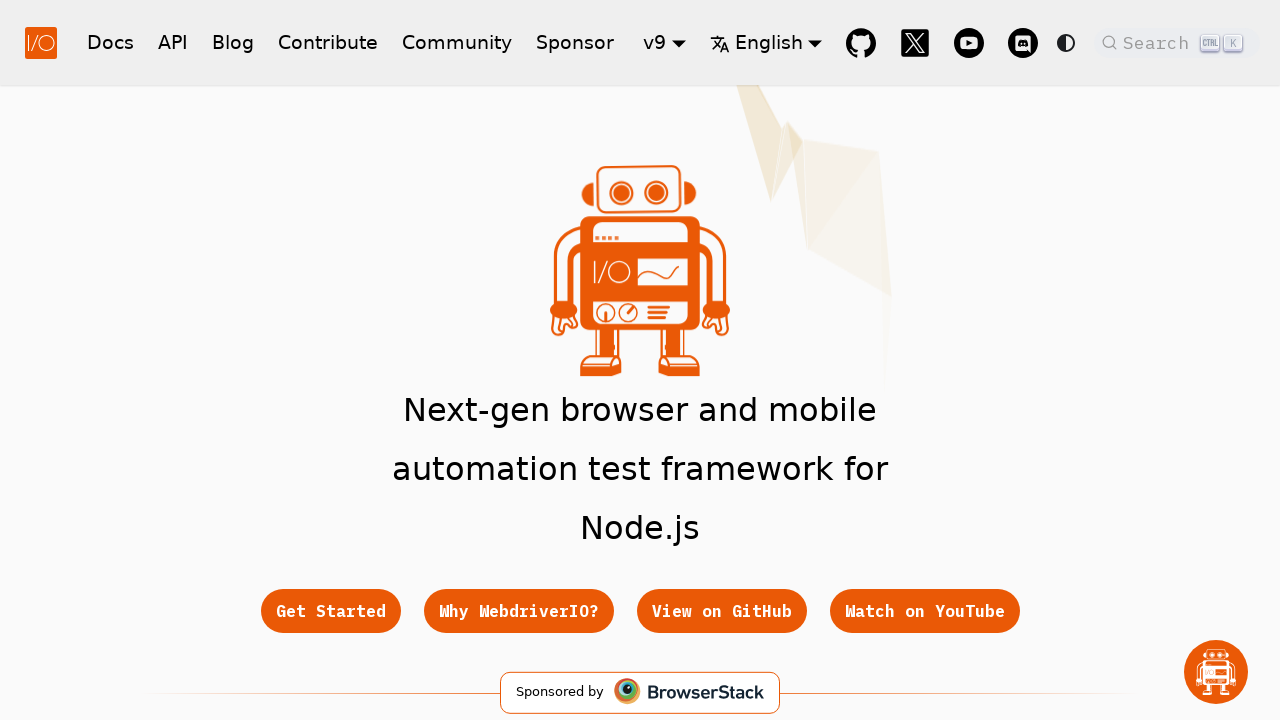

Verified page title matches expected value
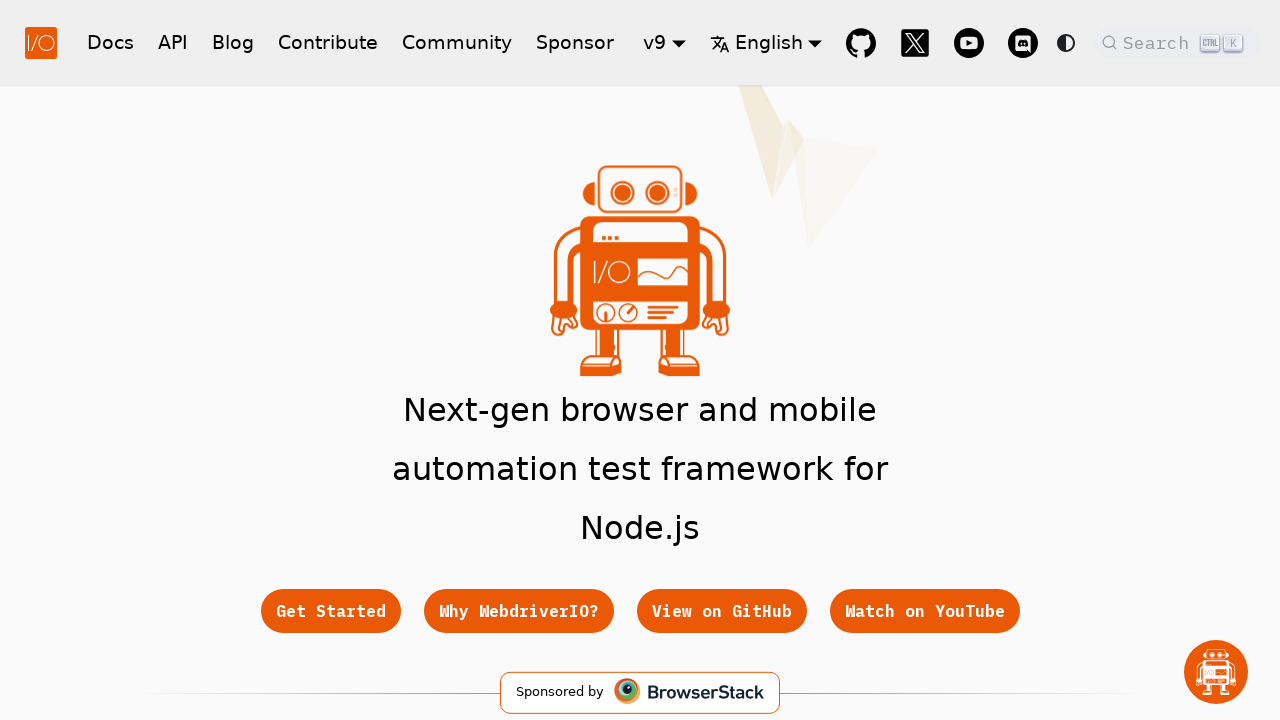

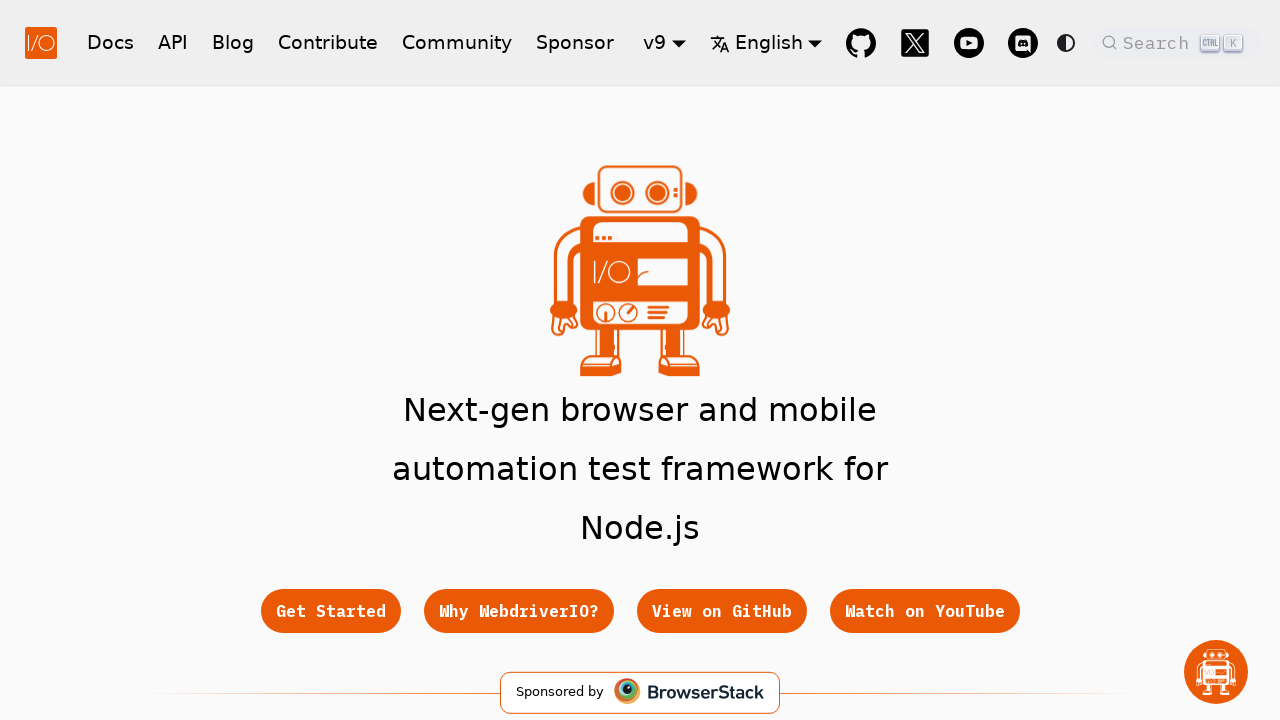